Tests sorting the Due column in ascending order using semantic class-based selectors on the second table.

Starting URL: http://the-internet.herokuapp.com/tables

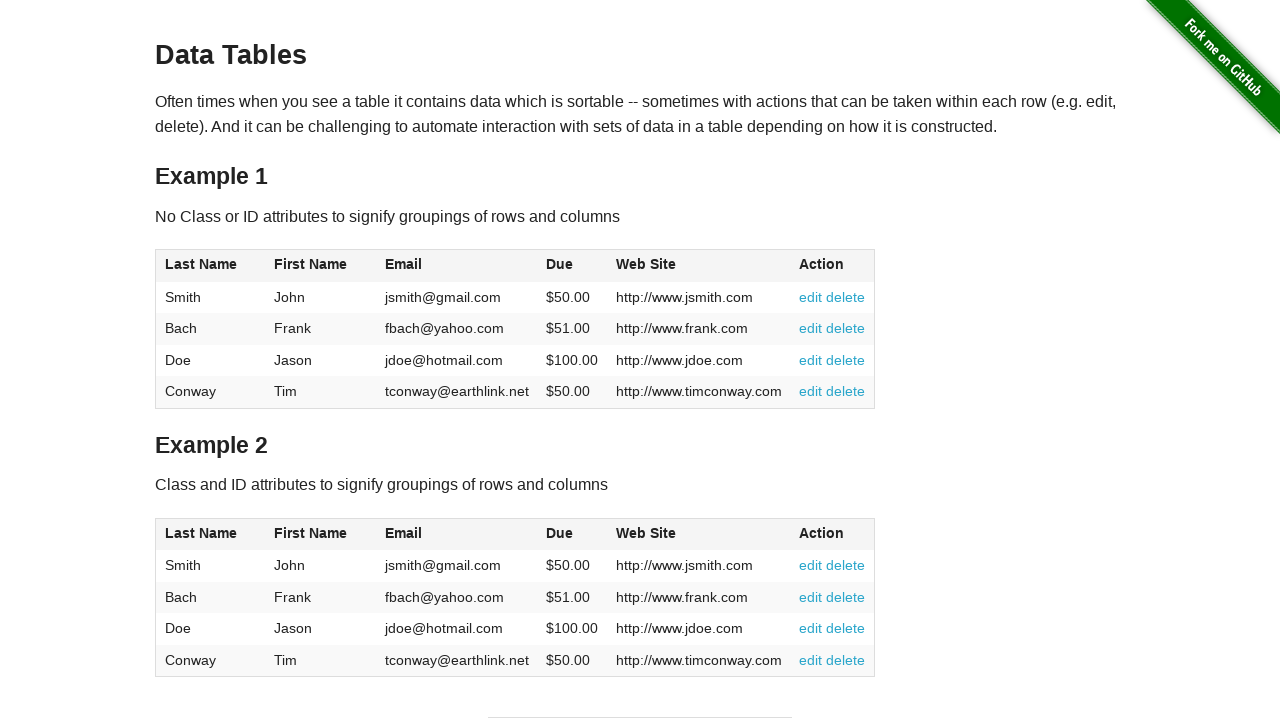

Clicked Due column header in second table to sort at (560, 533) on #table2 thead .dues
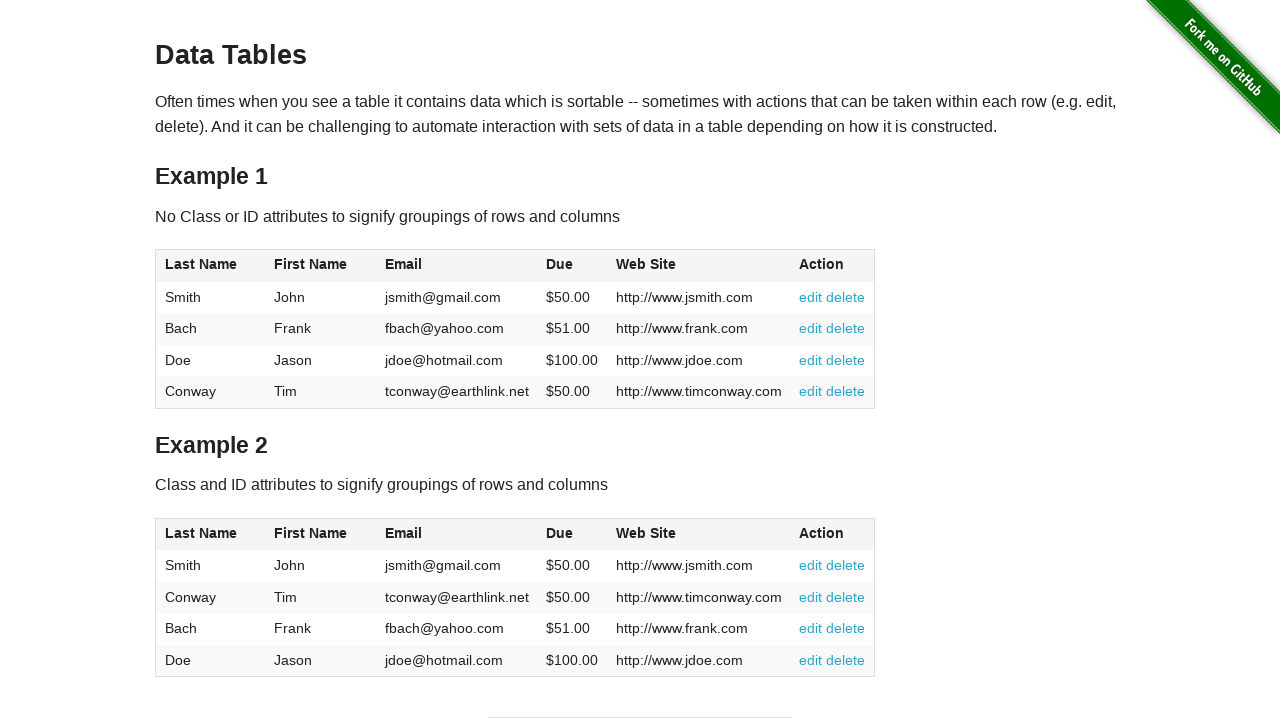

Due column values loaded in second table
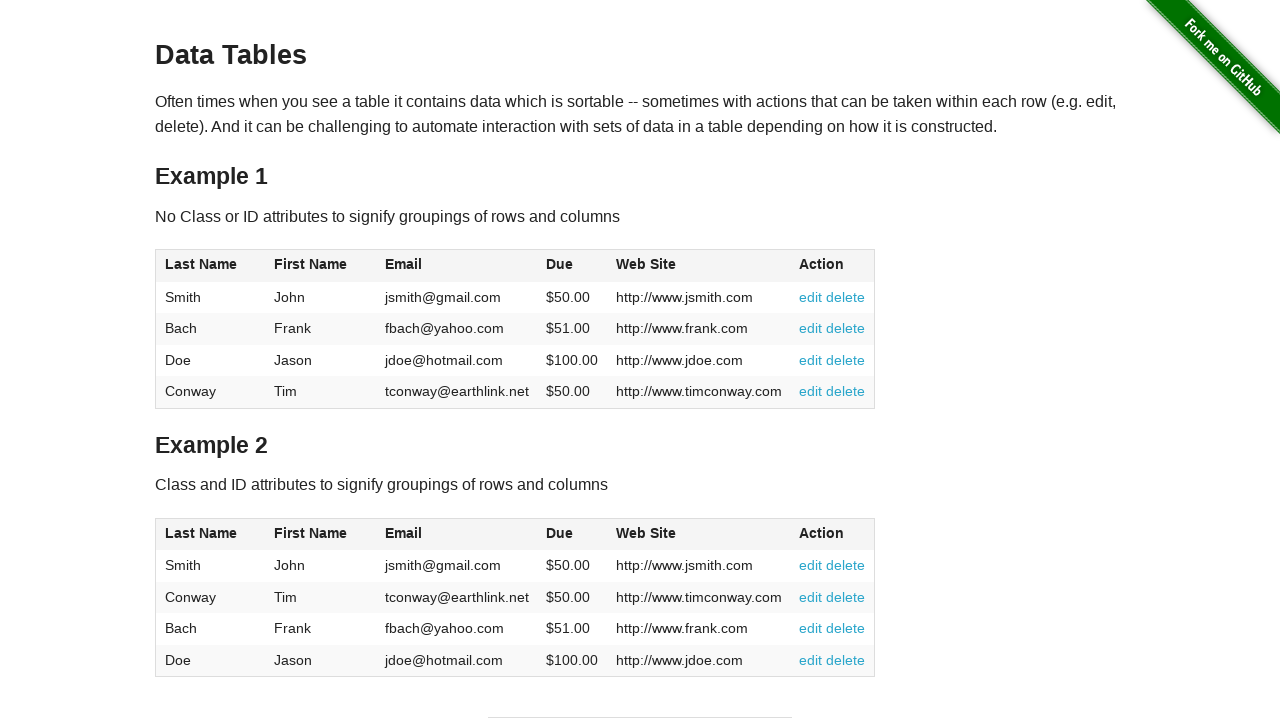

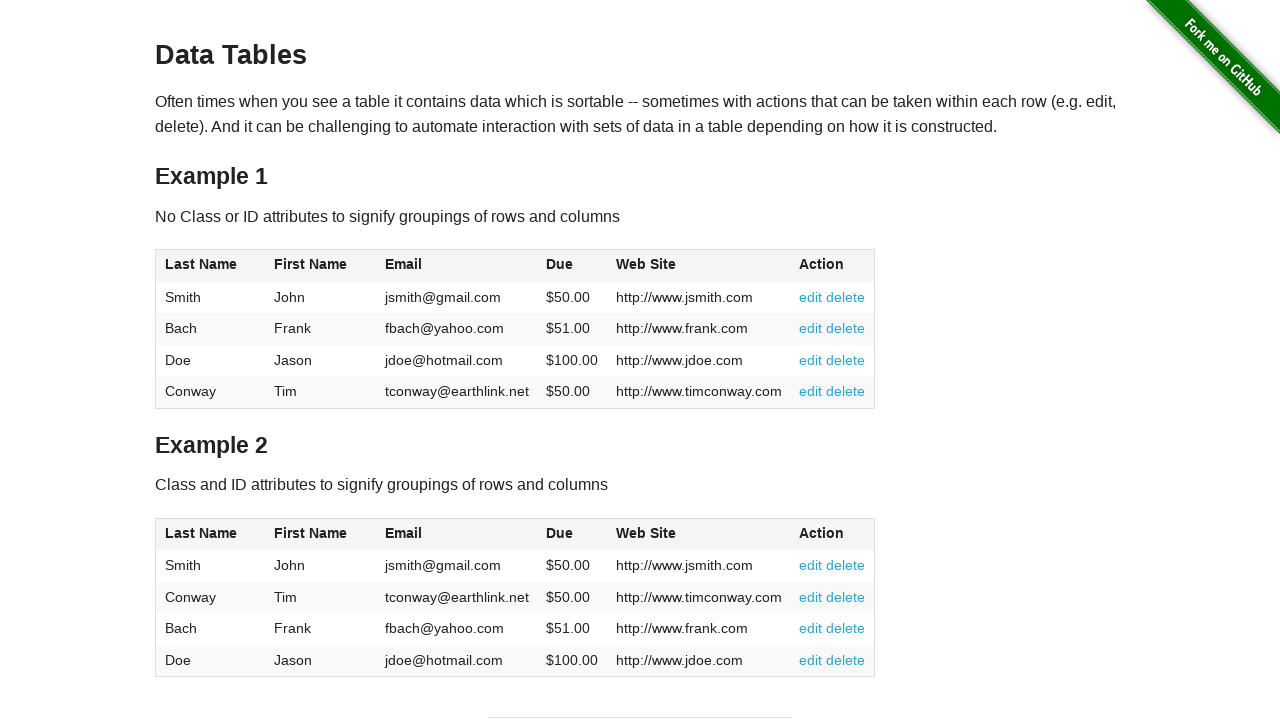